Tests the NIST XCOM database interface by navigating through the form, entering an atomic number, selecting output format options, and triggering a download.

Starting URL: https://physics.nist.gov/PhysRefData/Xcom/html/xcom1.html

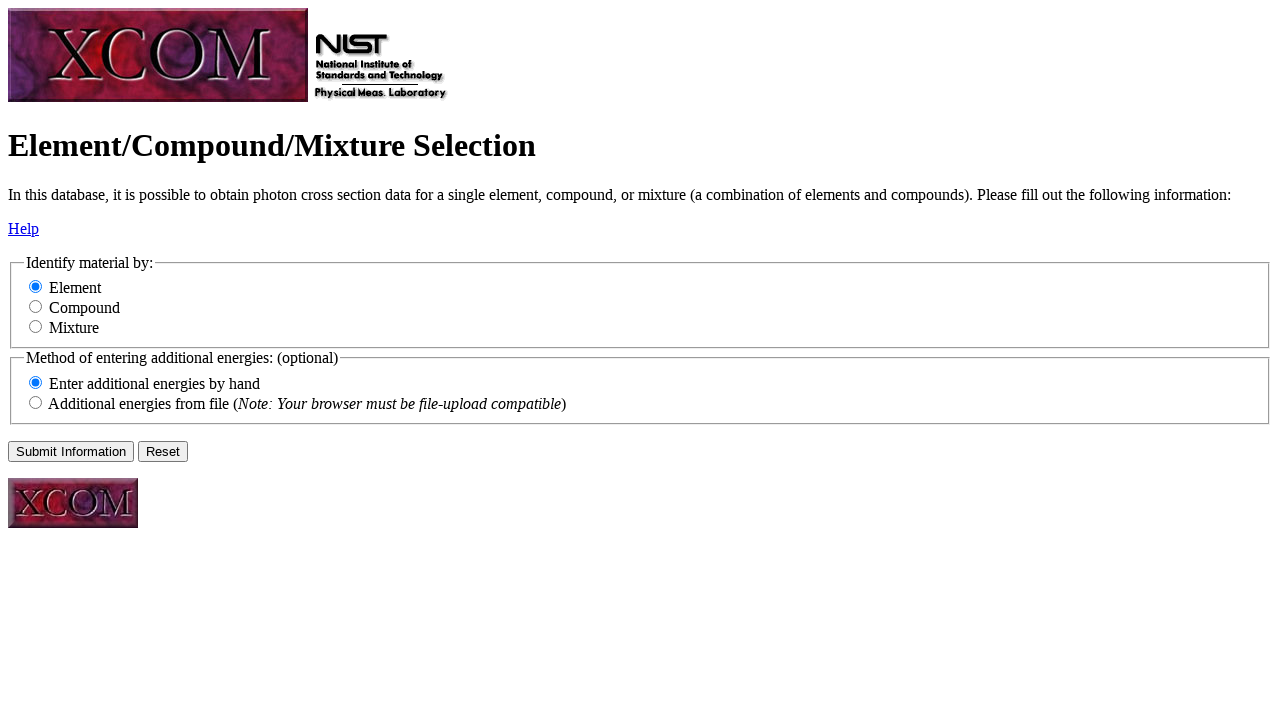

Clicked first submit button to proceed to the form at (71, 452) on input[value='Submit Information']
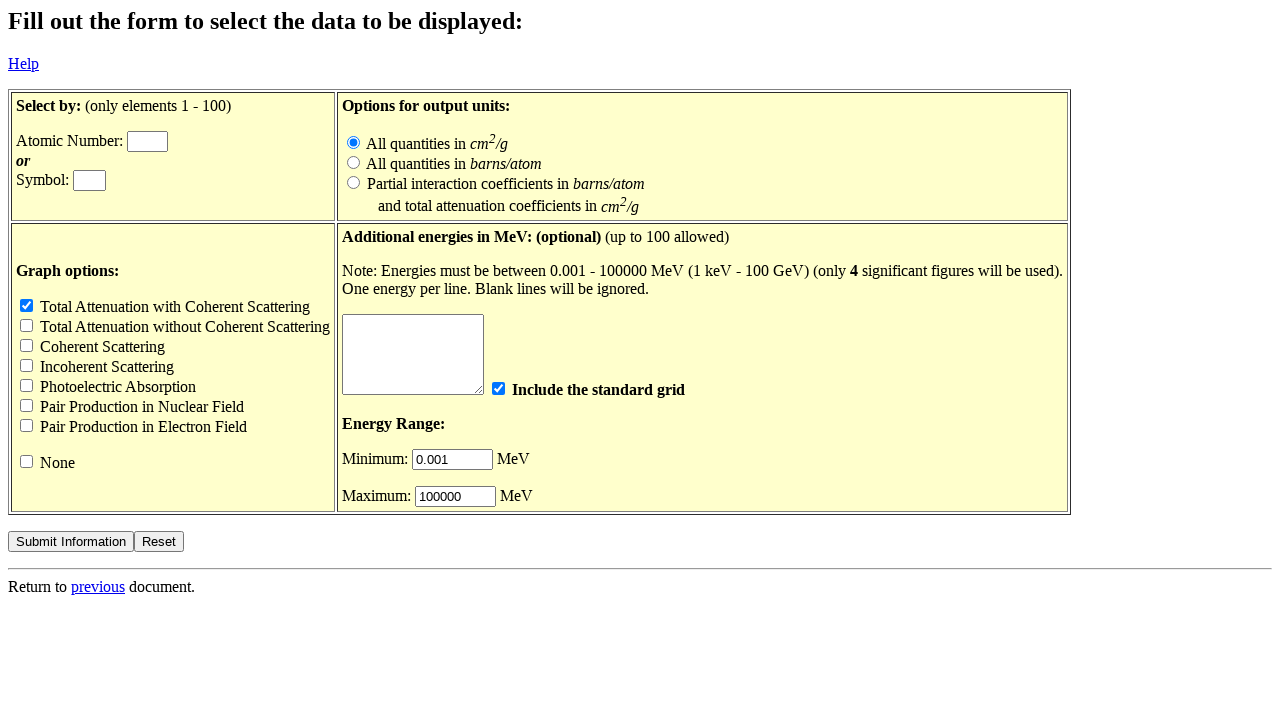

Entered atomic number '2' in text field on //input[@type='text']
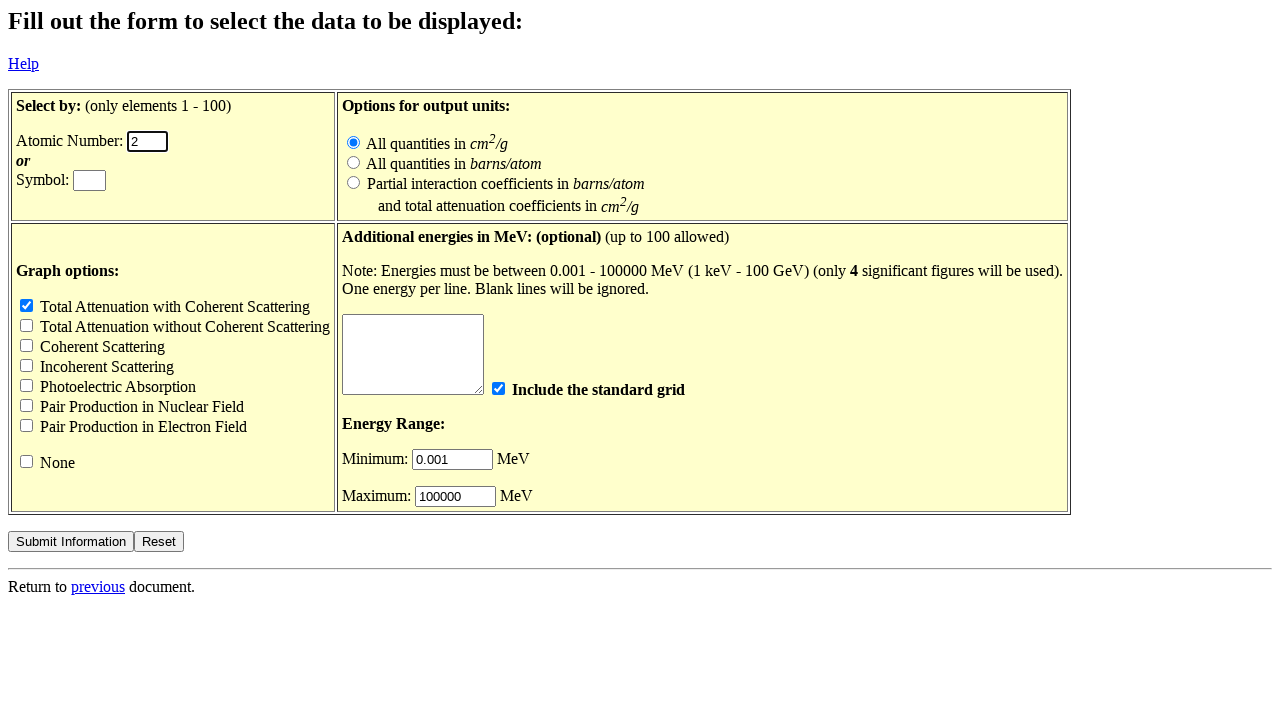

Clicked submit button to process atomic number at (71, 541) on input[value='Submit Information']
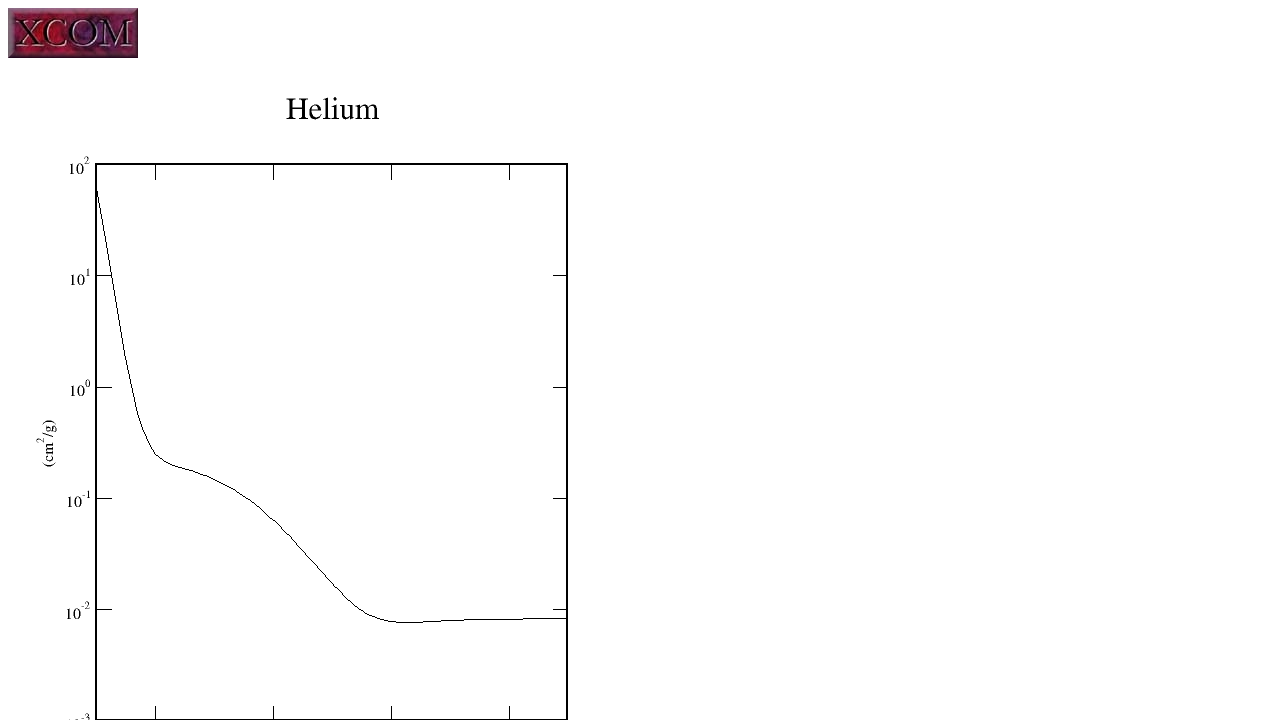

Selected tab delimiter option for output format at (20, 360) on input[value='tab']
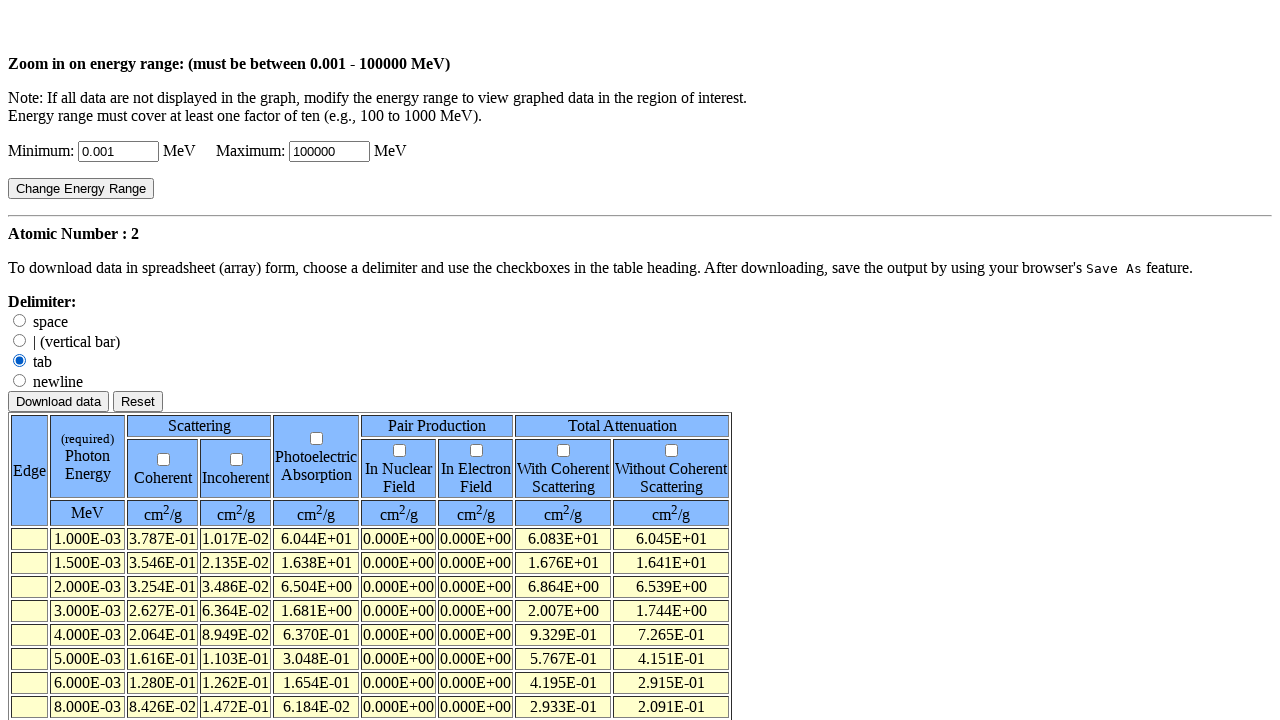

Clicked download/submit button to get XCOM results at (58, 402) on form:nth-of-type(2) input[type='submit']:nth-of-type(5)
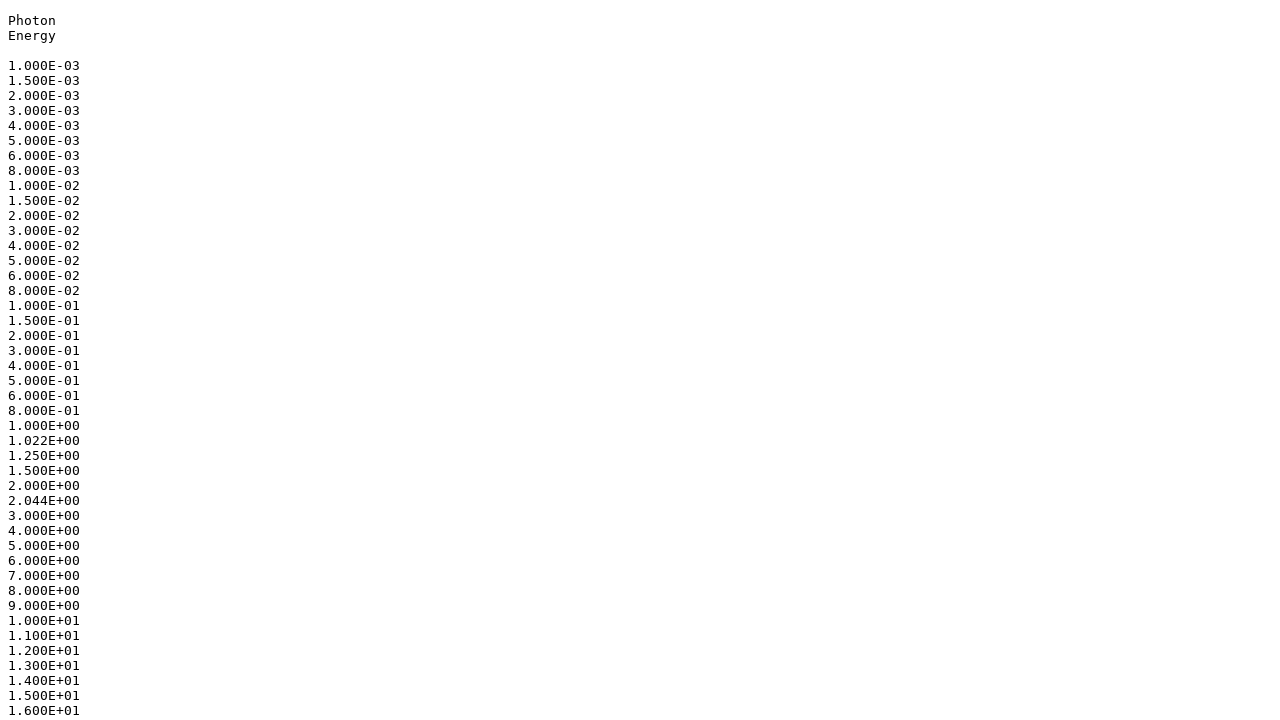

Waited for page to finish processing and network to idle
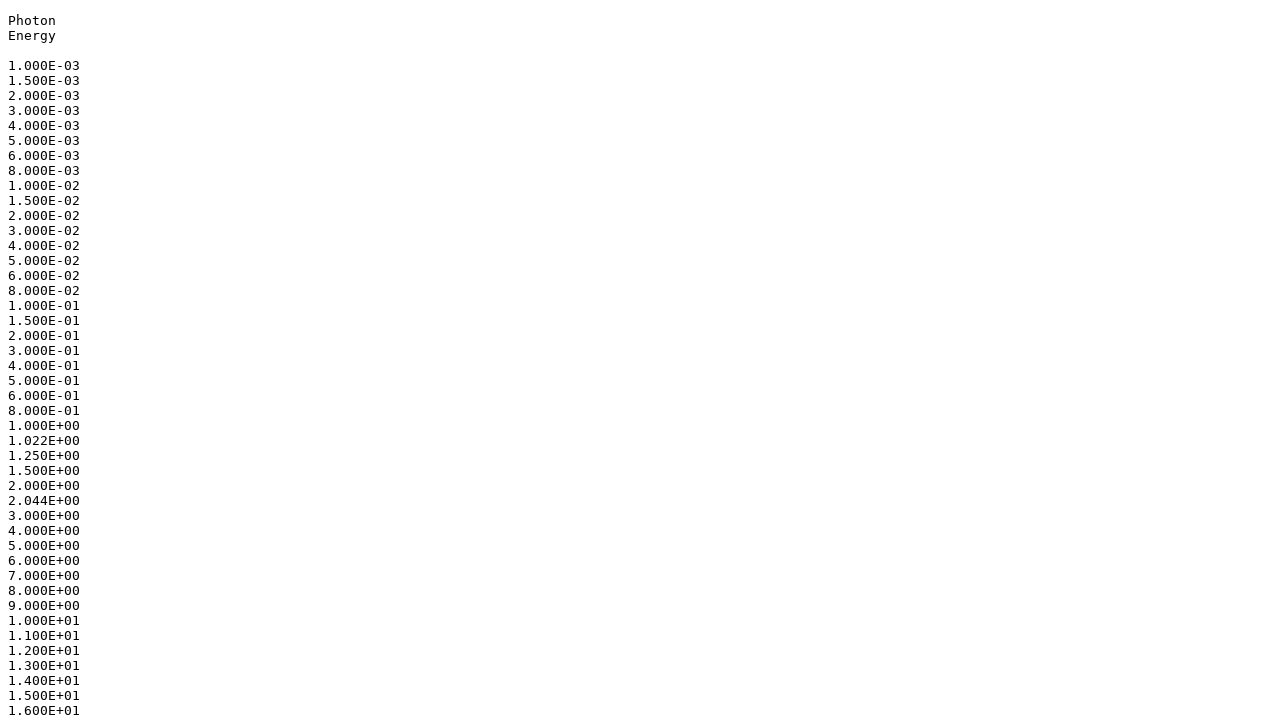

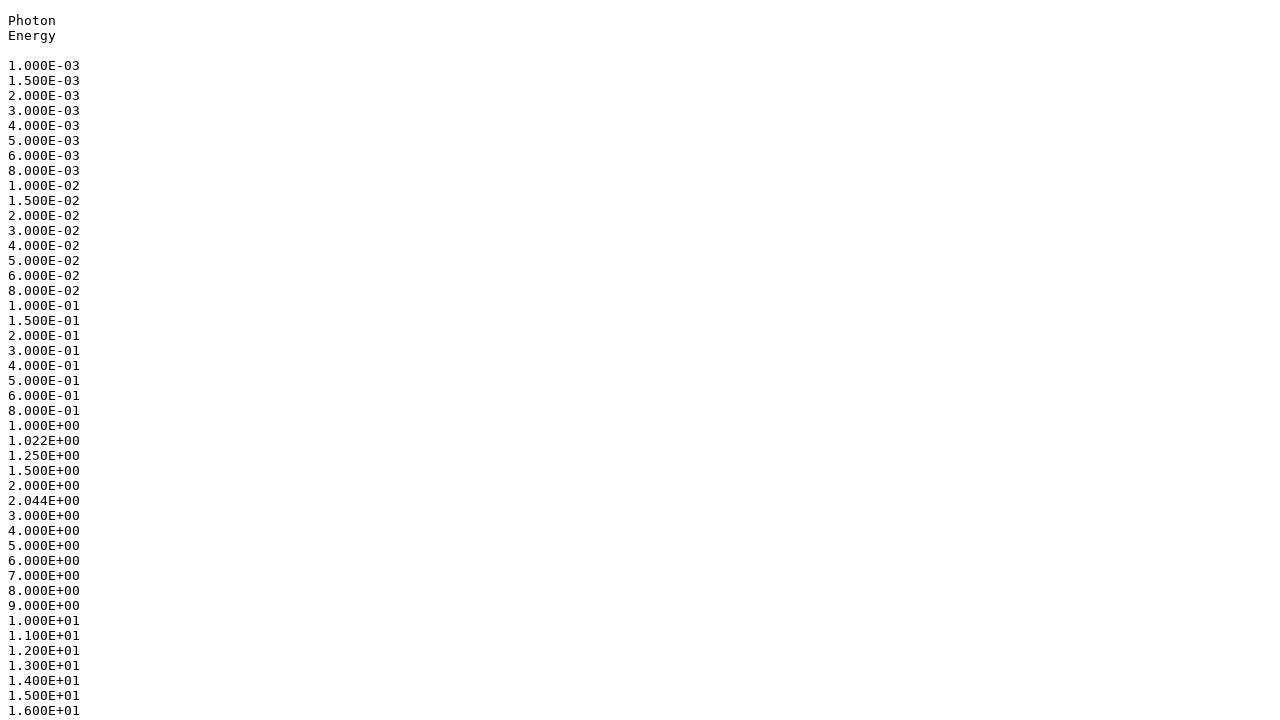